Tests dynamic loading by clicking start button and waiting for hidden element to appear

Starting URL: https://the-internet.herokuapp.com

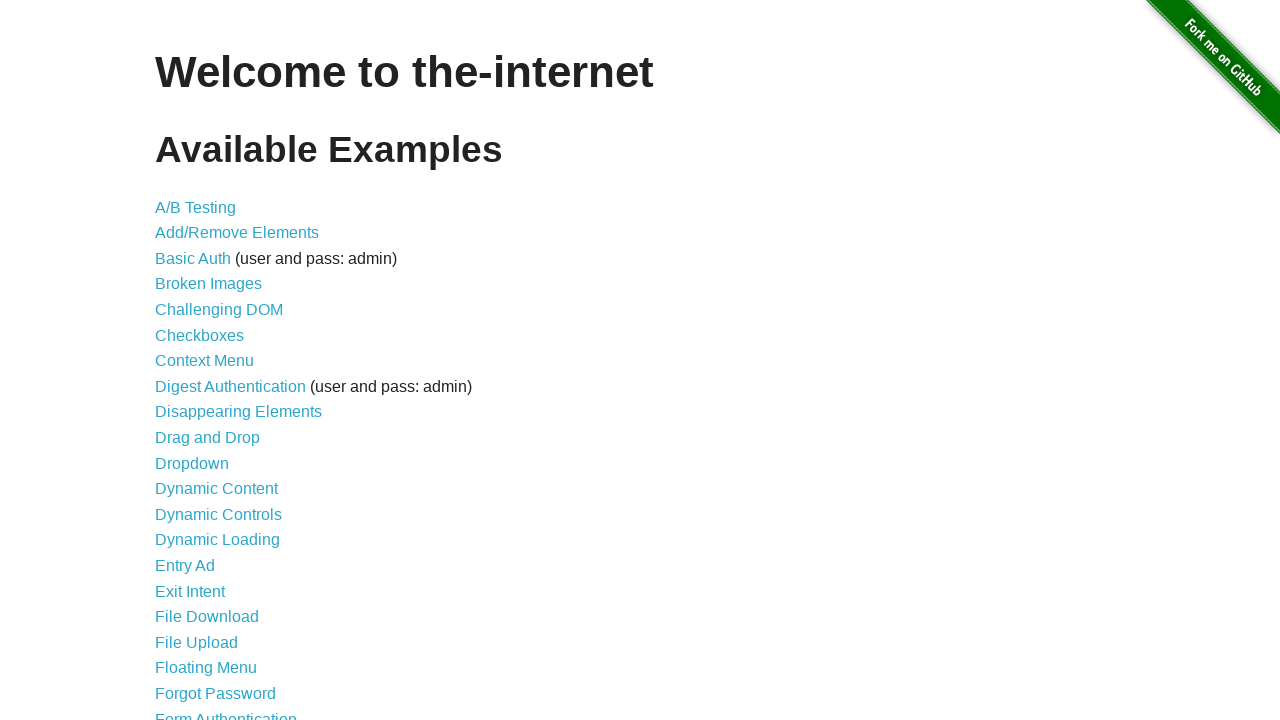

Clicked on Dynamic Loading link at (218, 540) on a[href='/dynamic_loading']
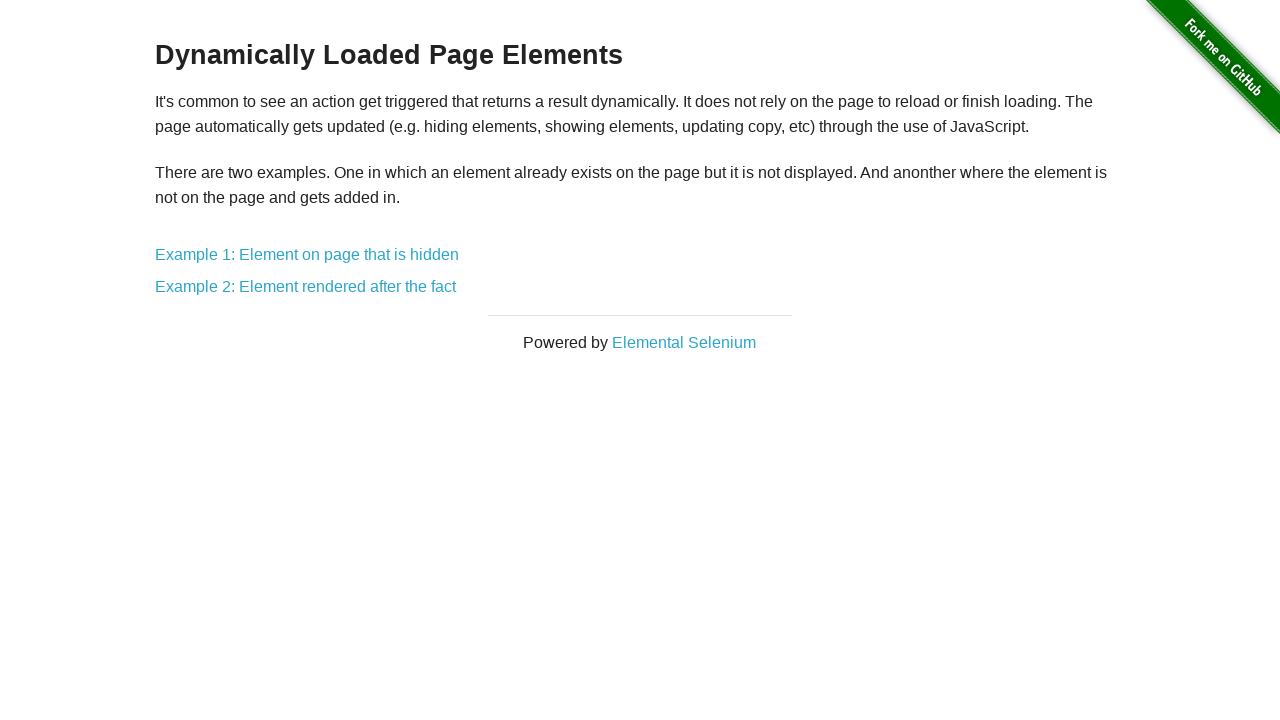

Clicked on Example 1: Element on page that is hidden at (307, 255) on a[href='/dynamic_loading/1']
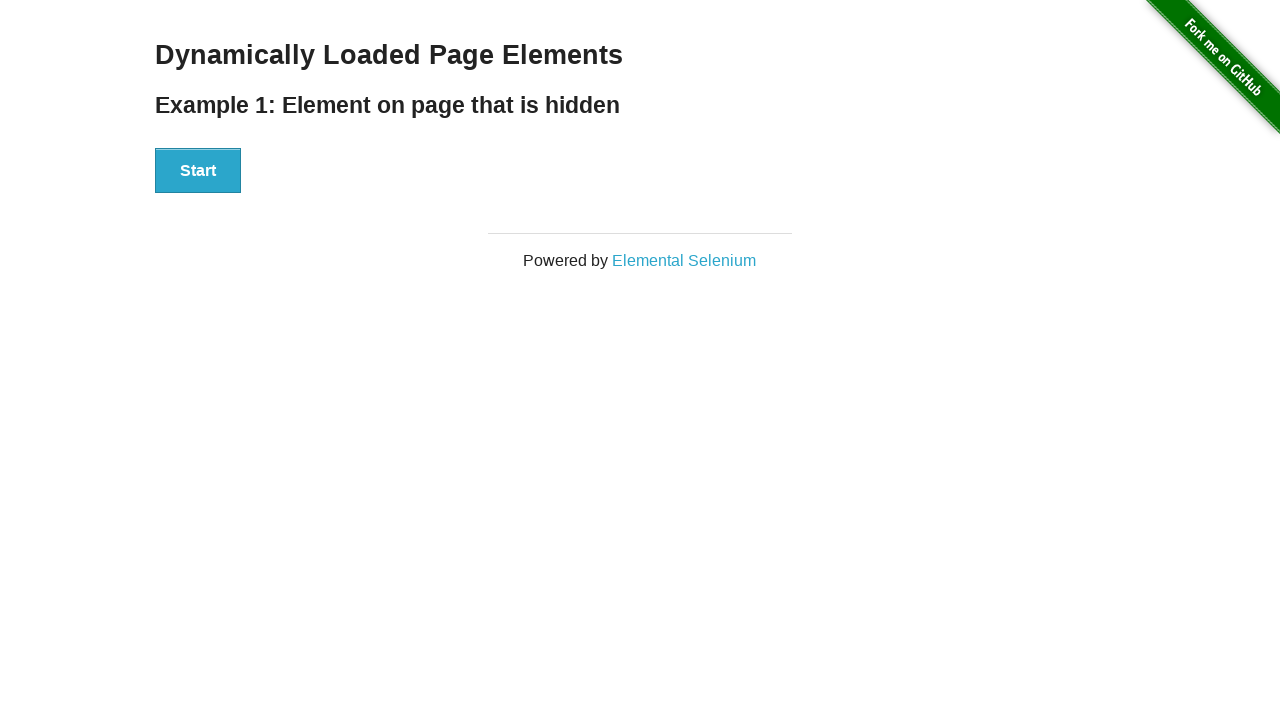

Clicked Start button to begin dynamic loading at (198, 171) on button:has-text('Start')
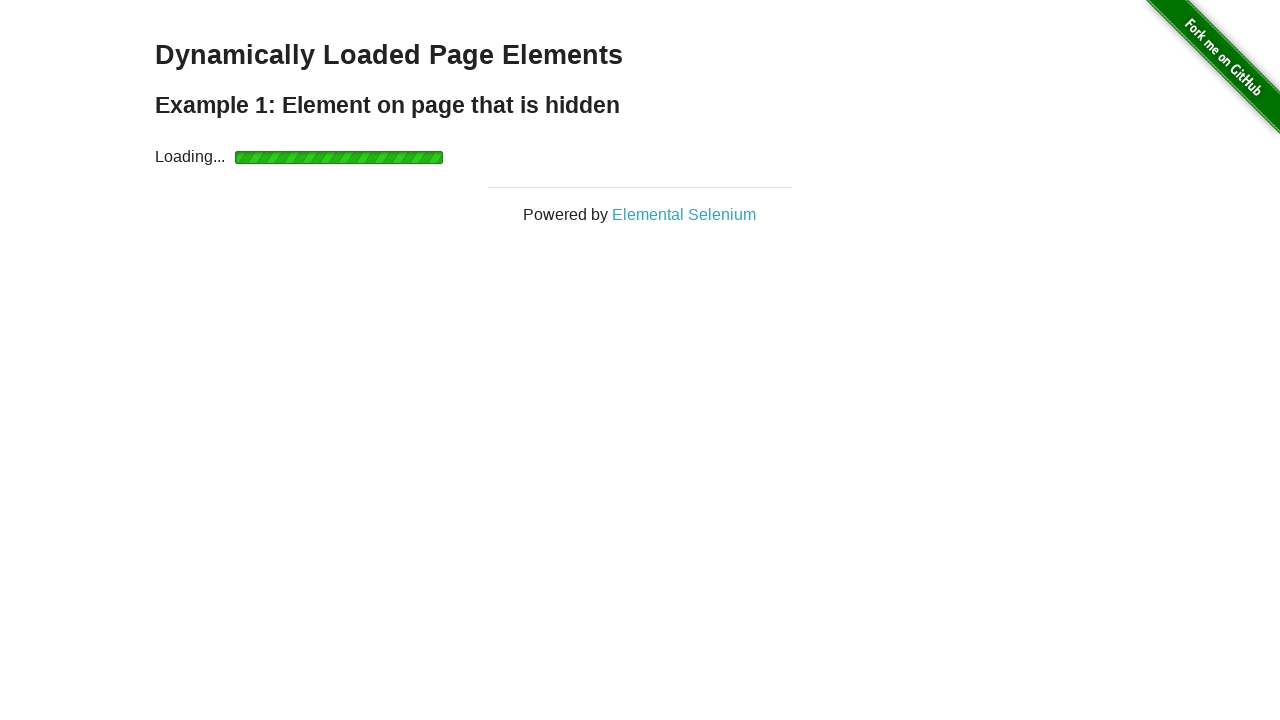

Hidden element with id 'finish' appeared on page
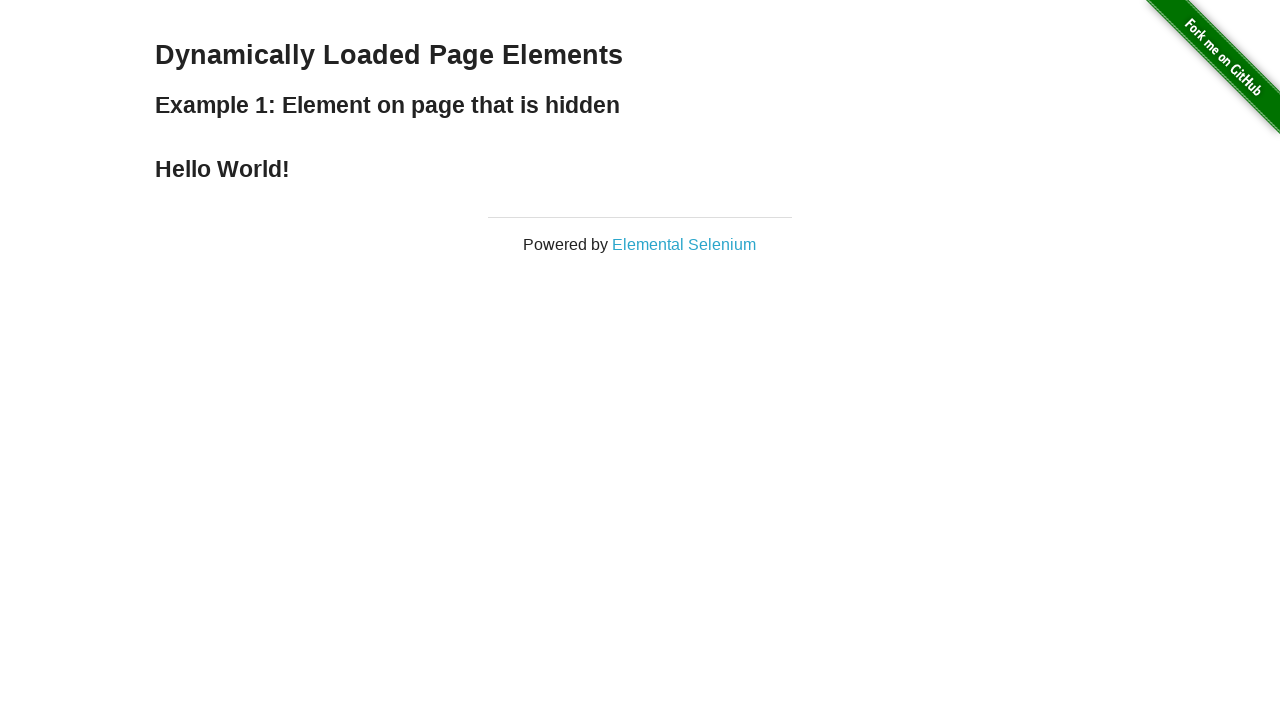

Verified that finish element is visible
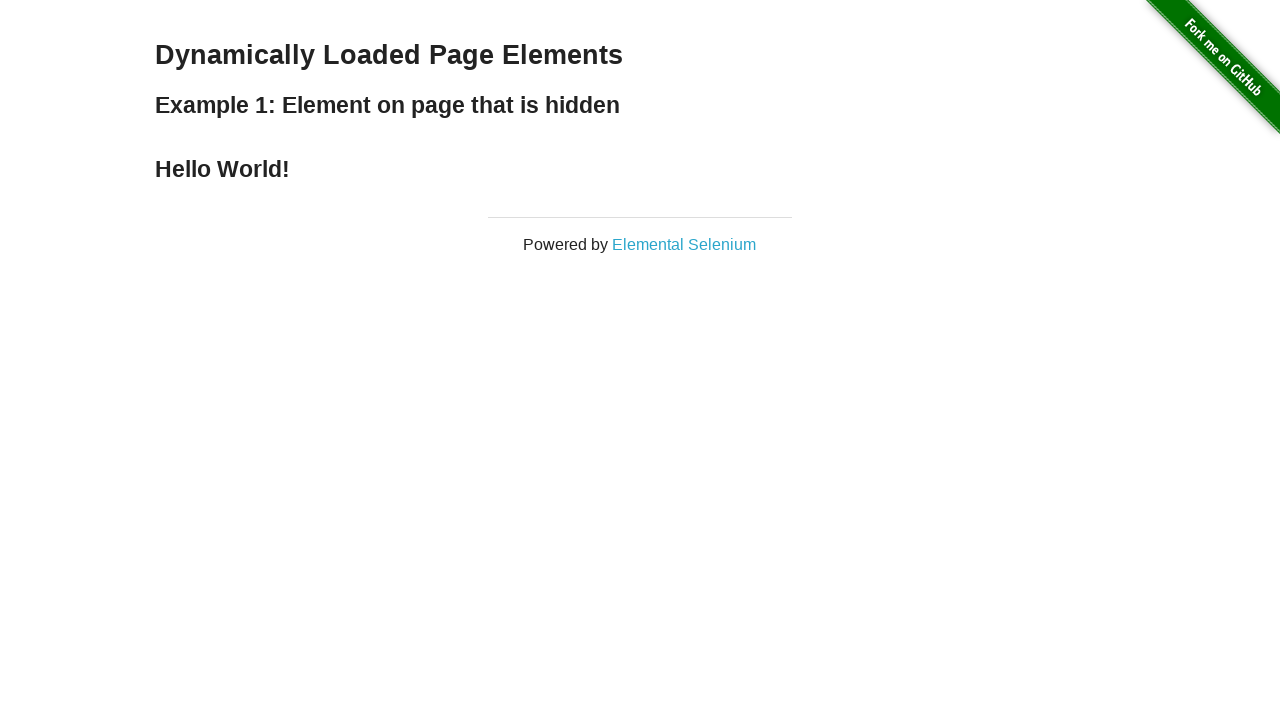

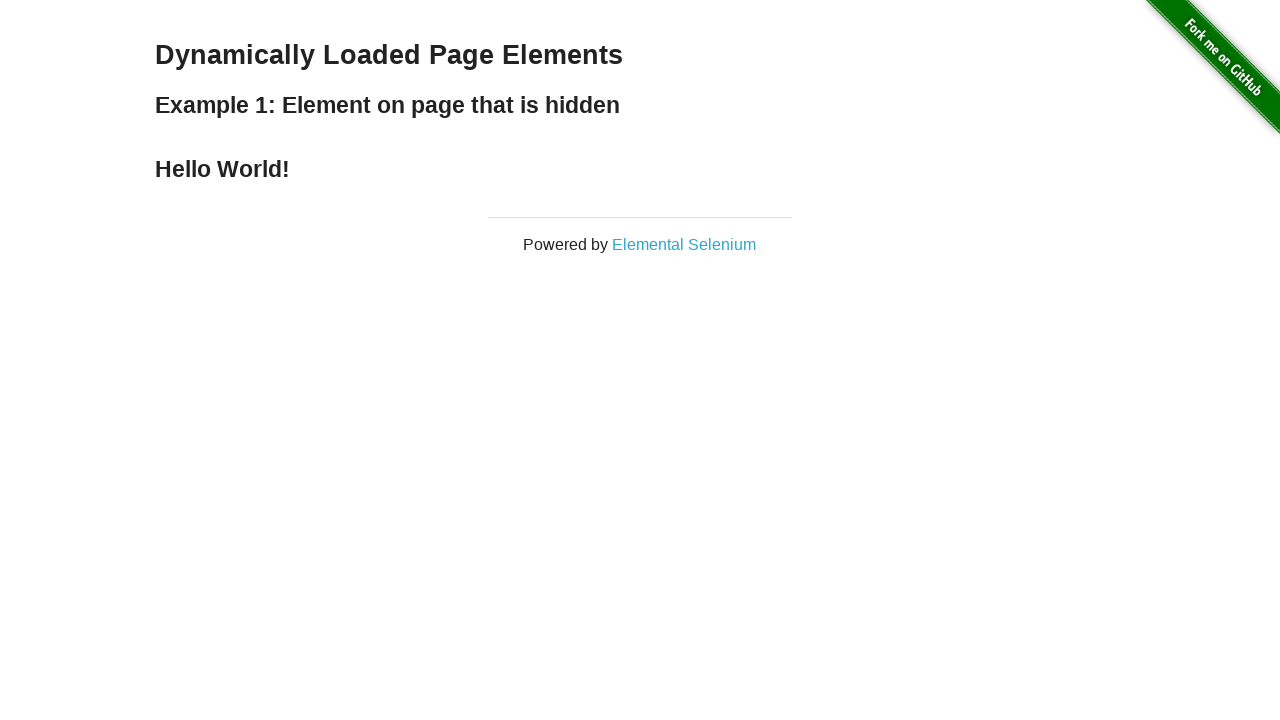